Tests the InspiroBot quote generator by clicking the generate button and waiting for an inspirational quote image to be displayed.

Starting URL: https://www.inspirobot.me

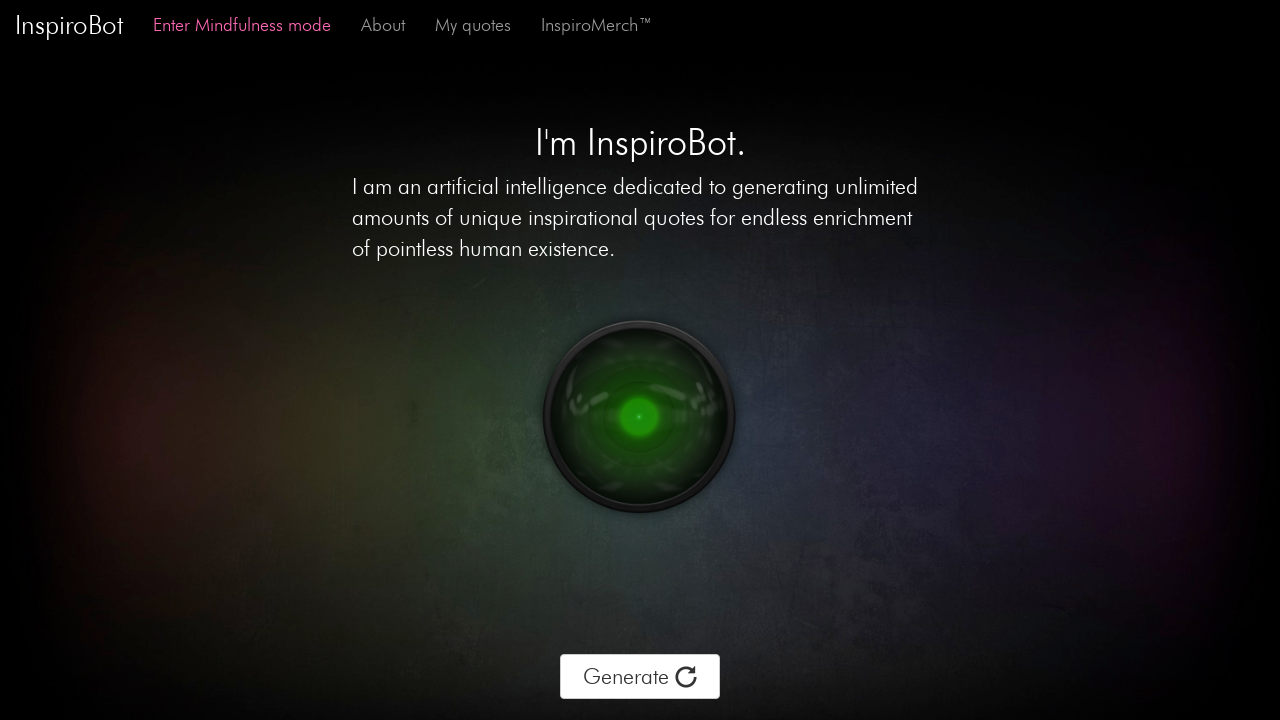

Clicked the generate button to create a new inspirational quote at (640, 677) on xpath=/html/body/div[2]/div[1]/div[1]/div[2]/div
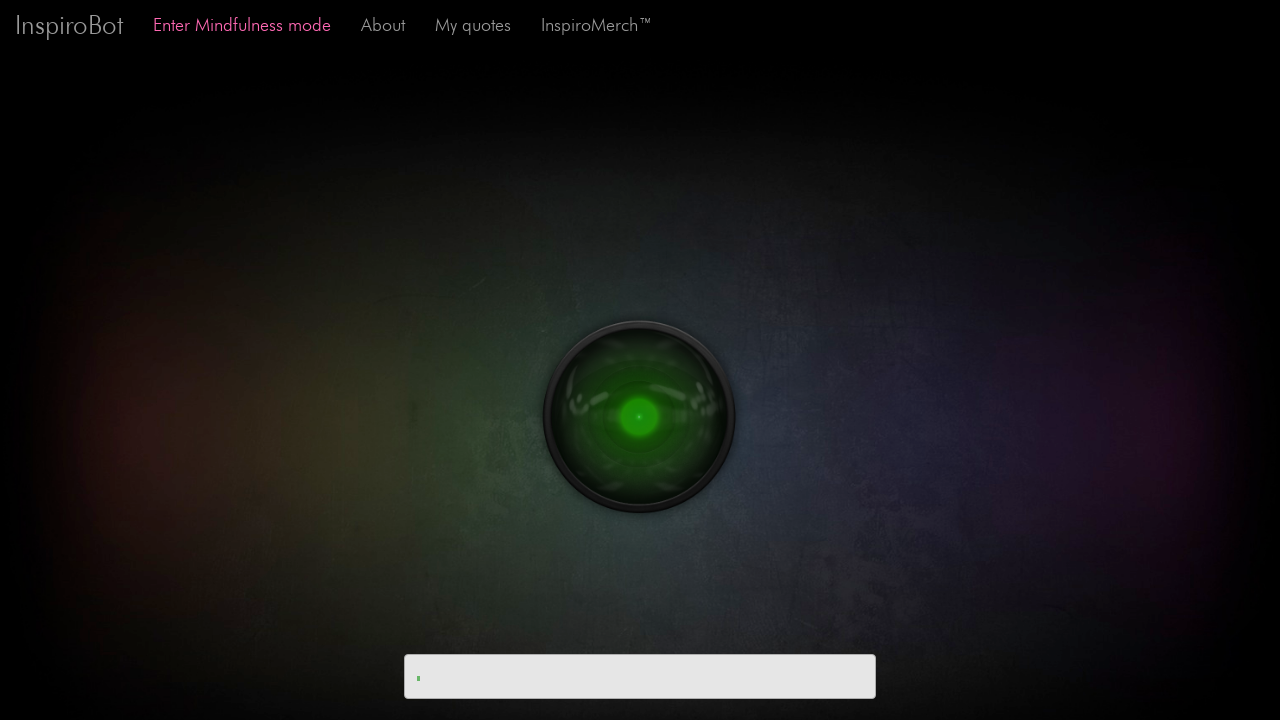

Waited for the generated inspirational quote image to be visible
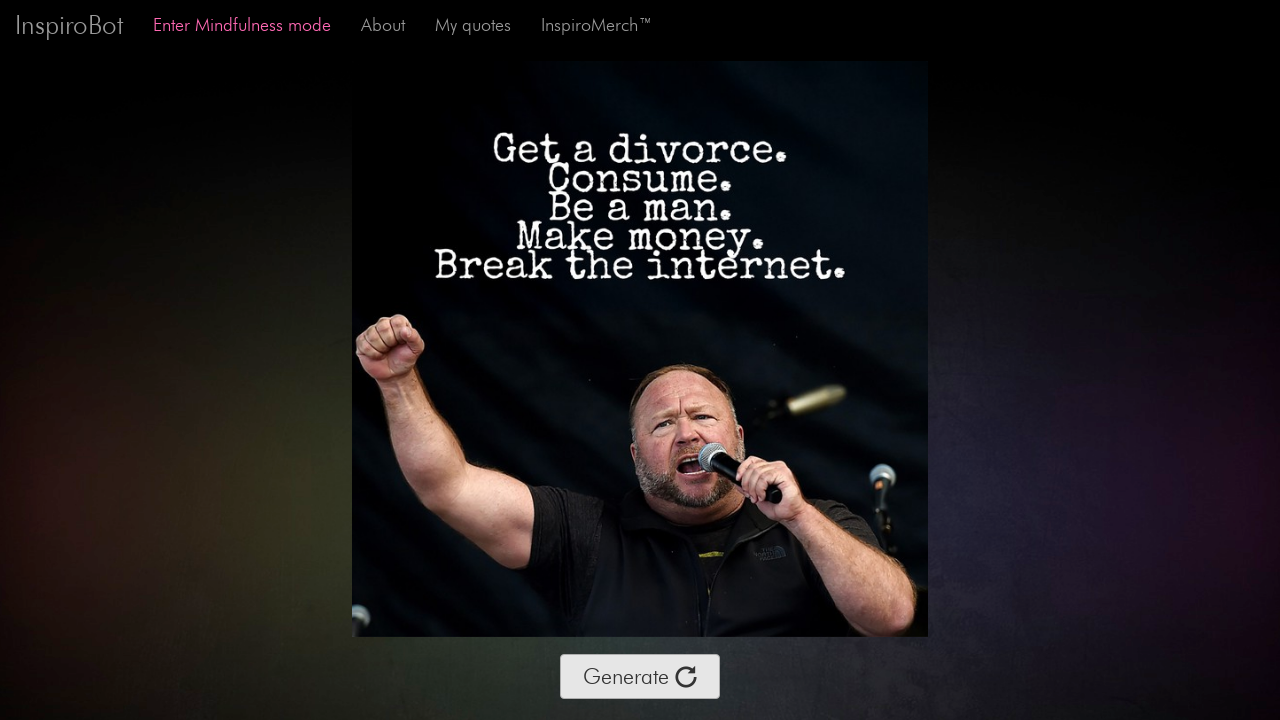

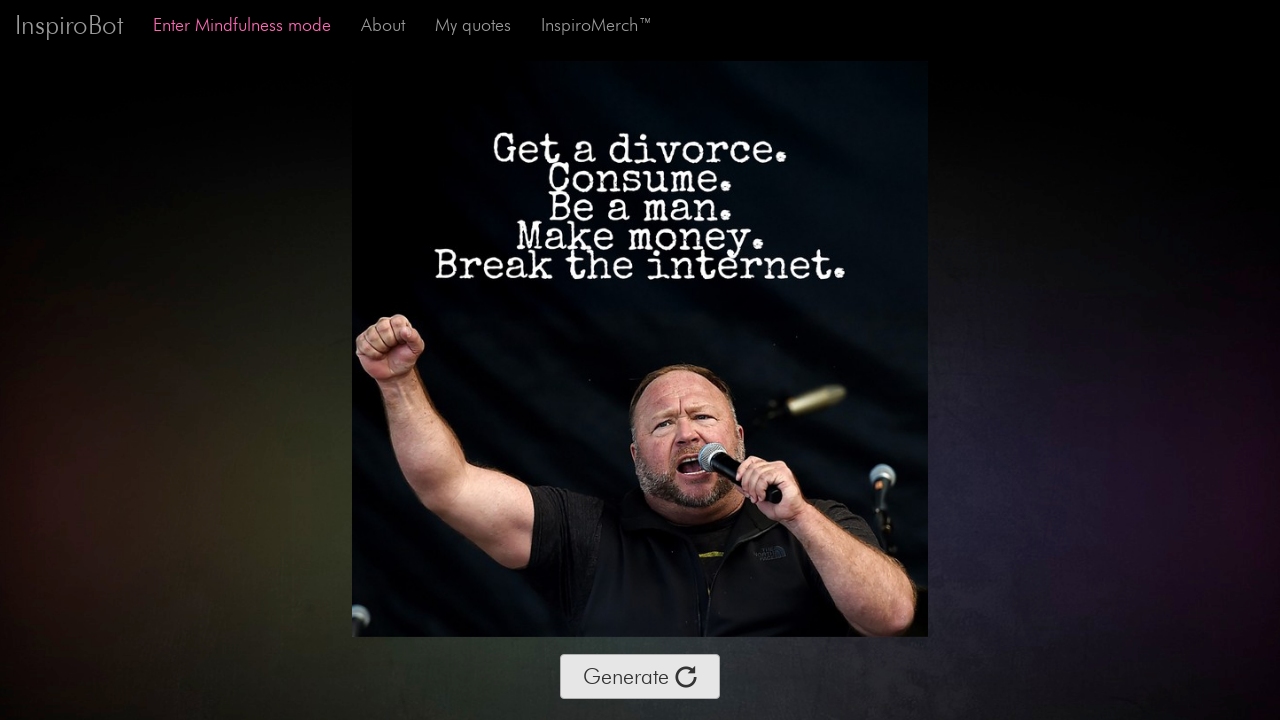